Tests that a todo item is removed if an empty string is entered during editing.

Starting URL: https://demo.playwright.dev/todomvc

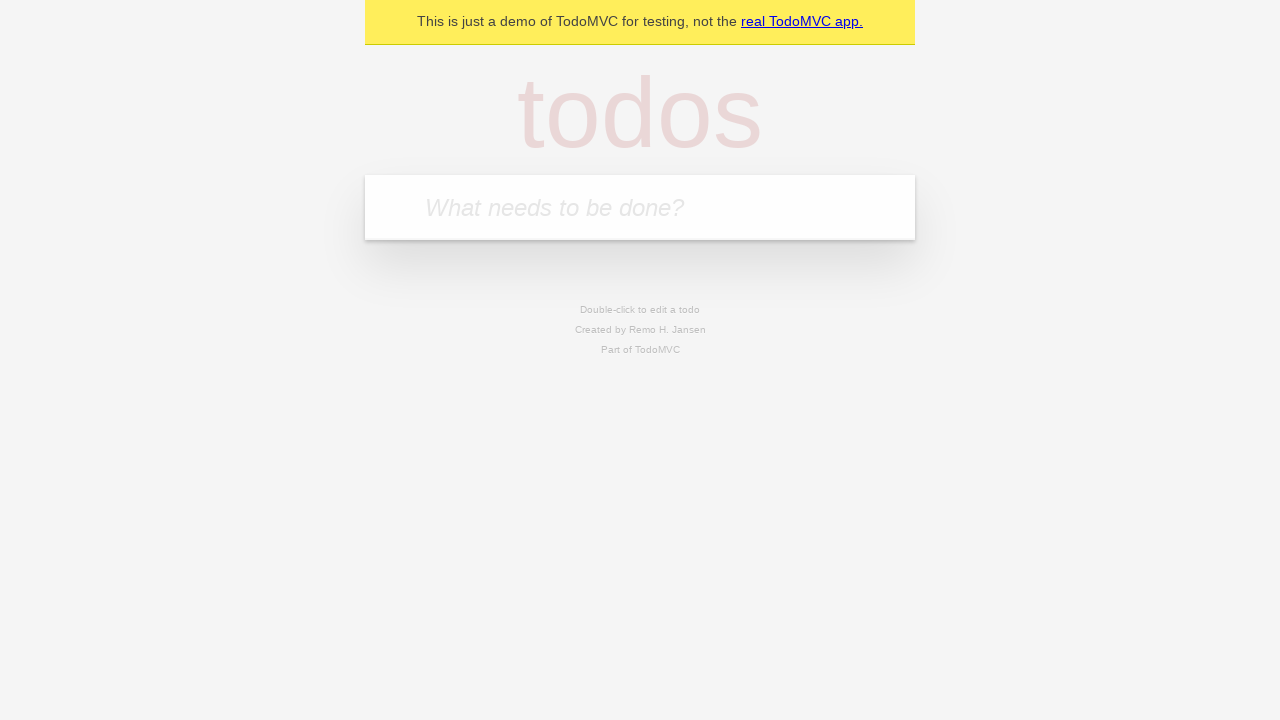

Filled todo input with 'buy some cheese' on internal:attr=[placeholder="What needs to be done?"i]
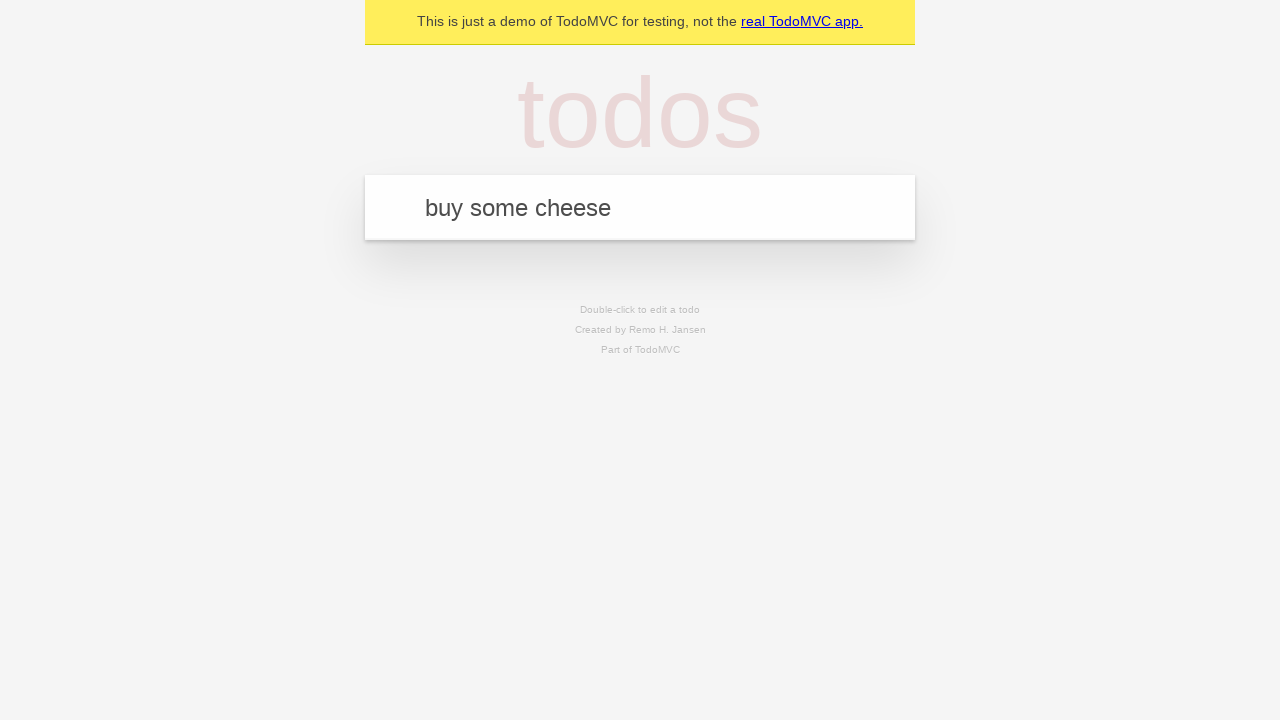

Pressed Enter to create todo 'buy some cheese' on internal:attr=[placeholder="What needs to be done?"i]
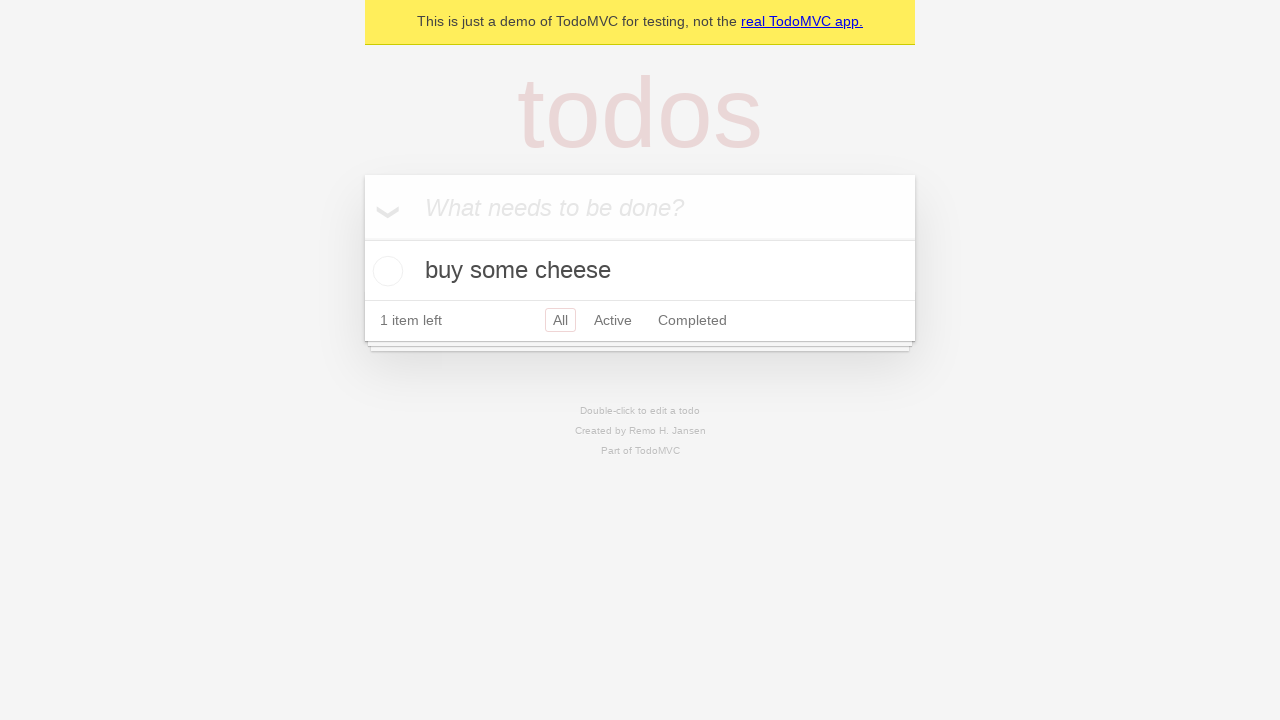

Filled todo input with 'feed the cat' on internal:attr=[placeholder="What needs to be done?"i]
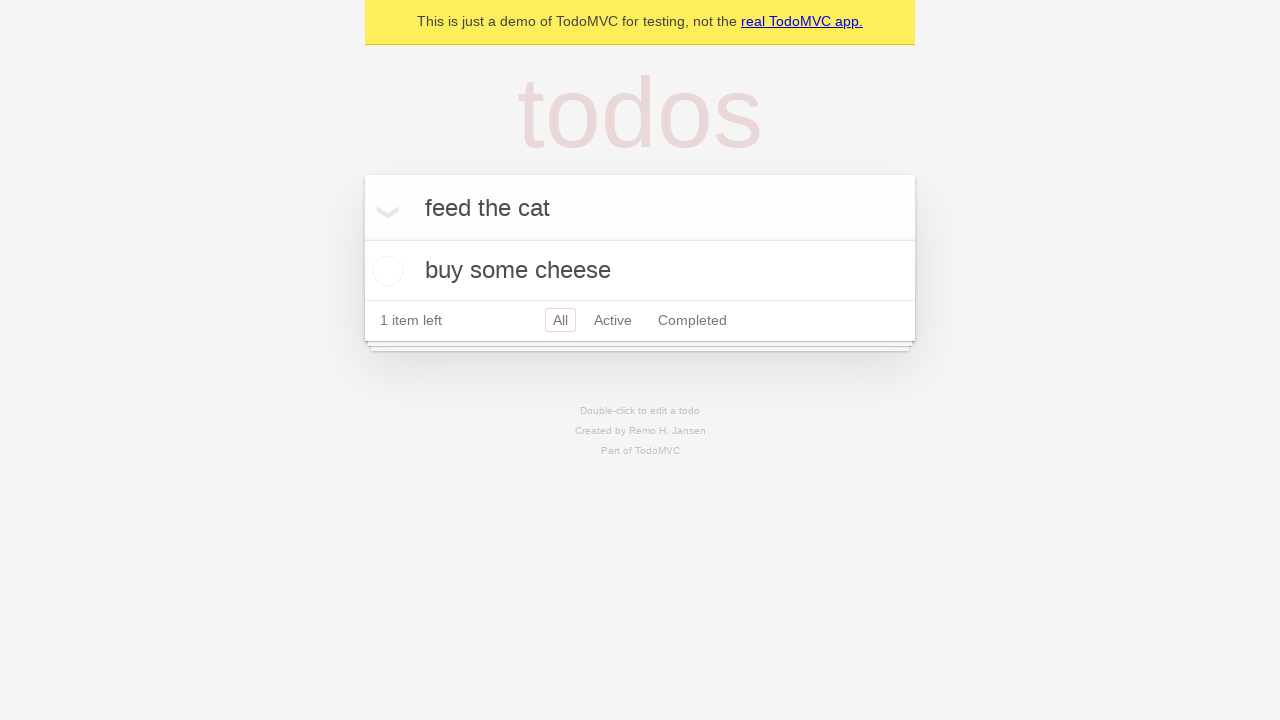

Pressed Enter to create todo 'feed the cat' on internal:attr=[placeholder="What needs to be done?"i]
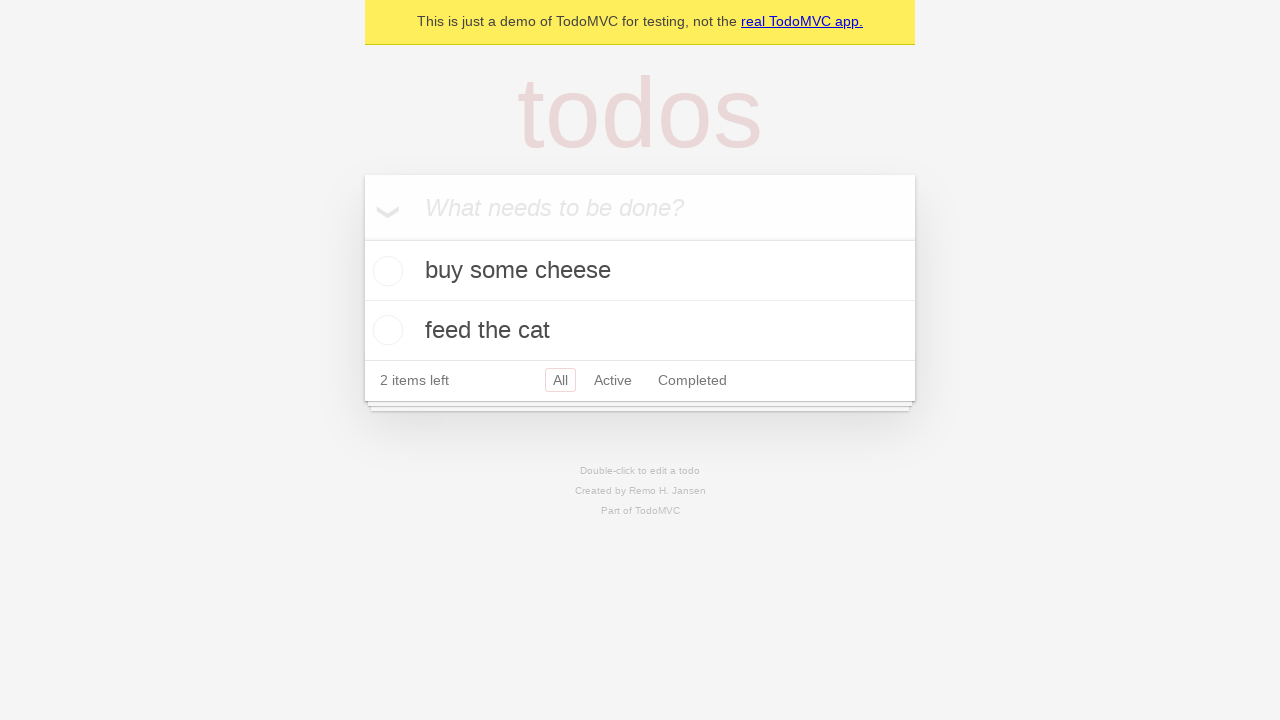

Filled todo input with 'book a doctors appointment' on internal:attr=[placeholder="What needs to be done?"i]
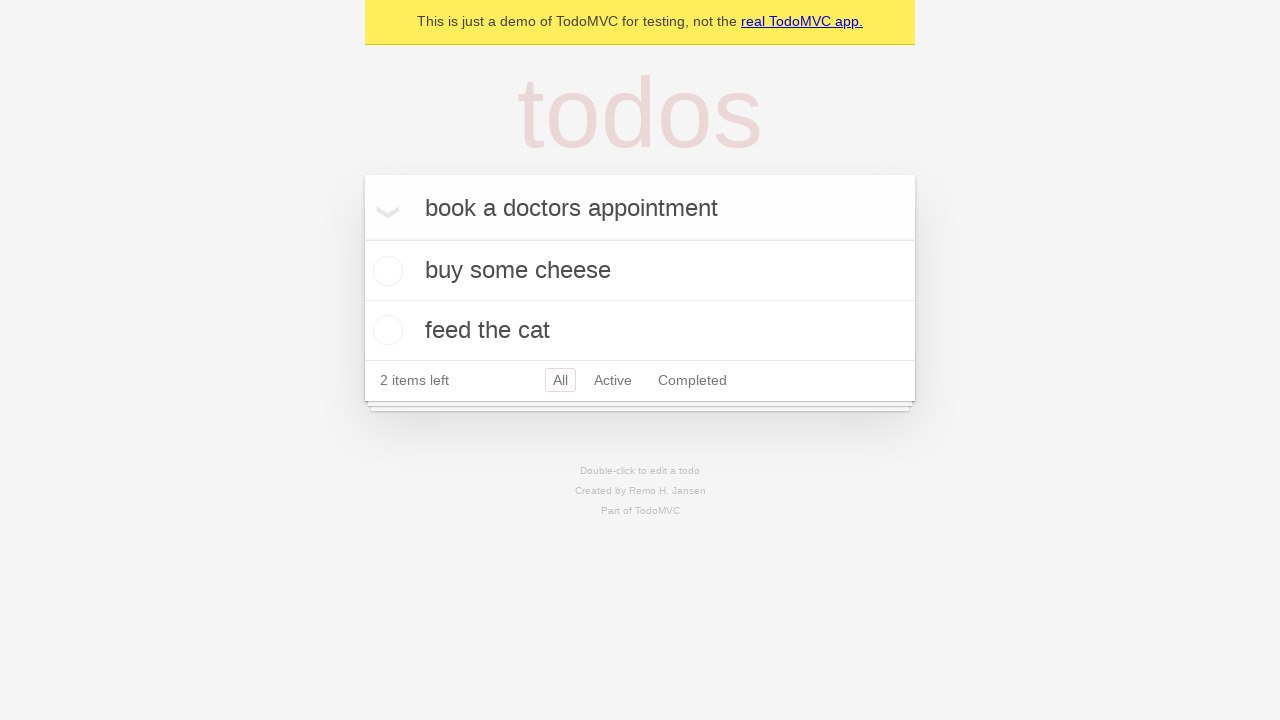

Pressed Enter to create todo 'book a doctors appointment' on internal:attr=[placeholder="What needs to be done?"i]
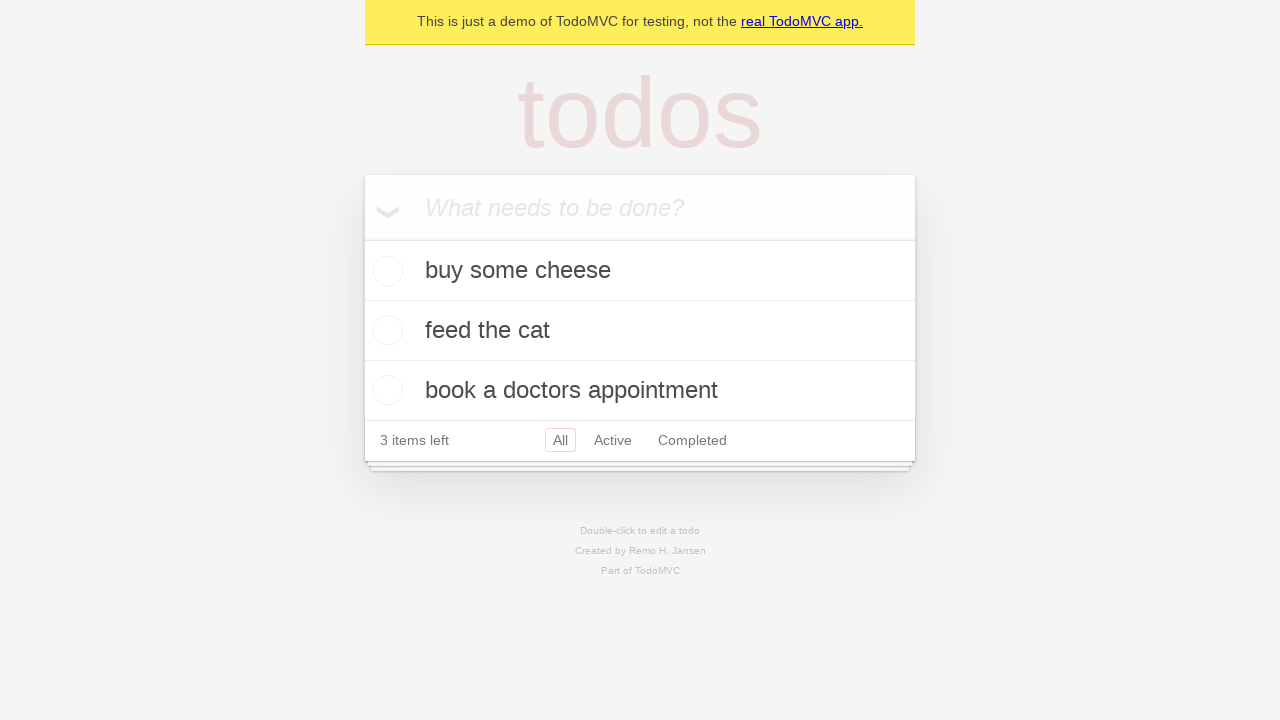

Waited for all 3 todos to appear on the page
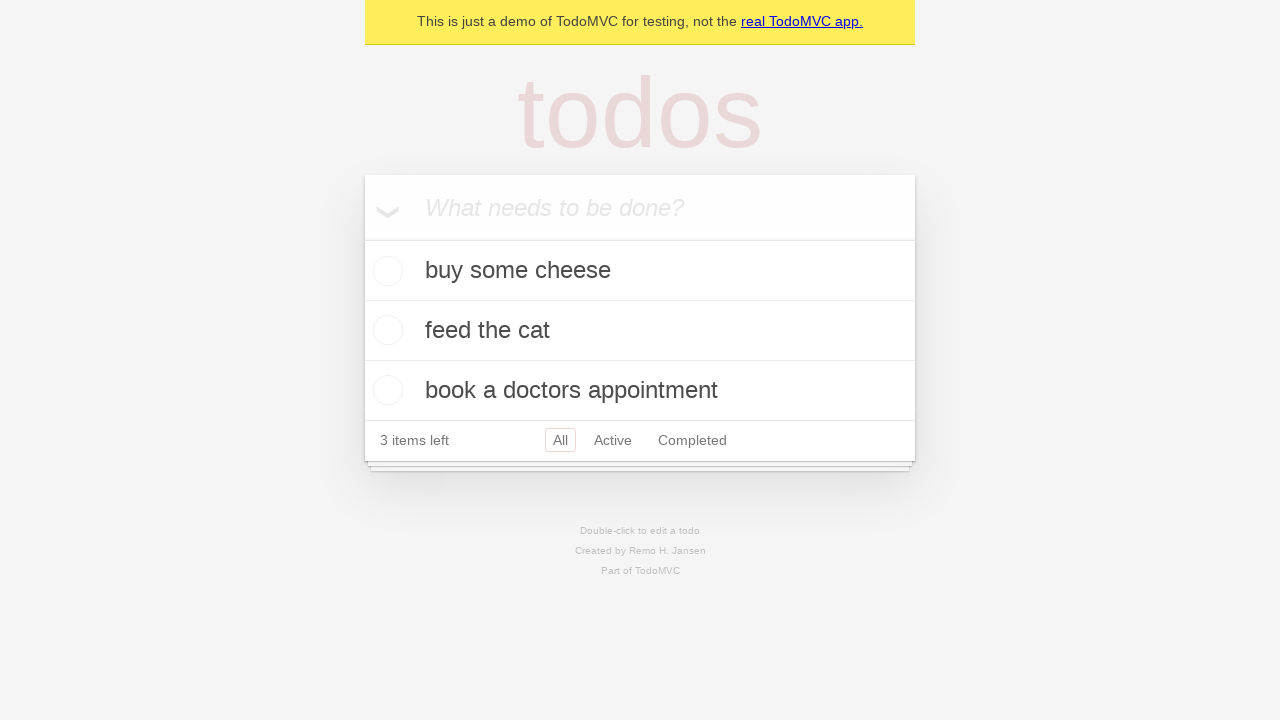

Double-clicked second todo item to enter edit mode at (640, 331) on internal:testid=[data-testid="todo-item"s] >> nth=1
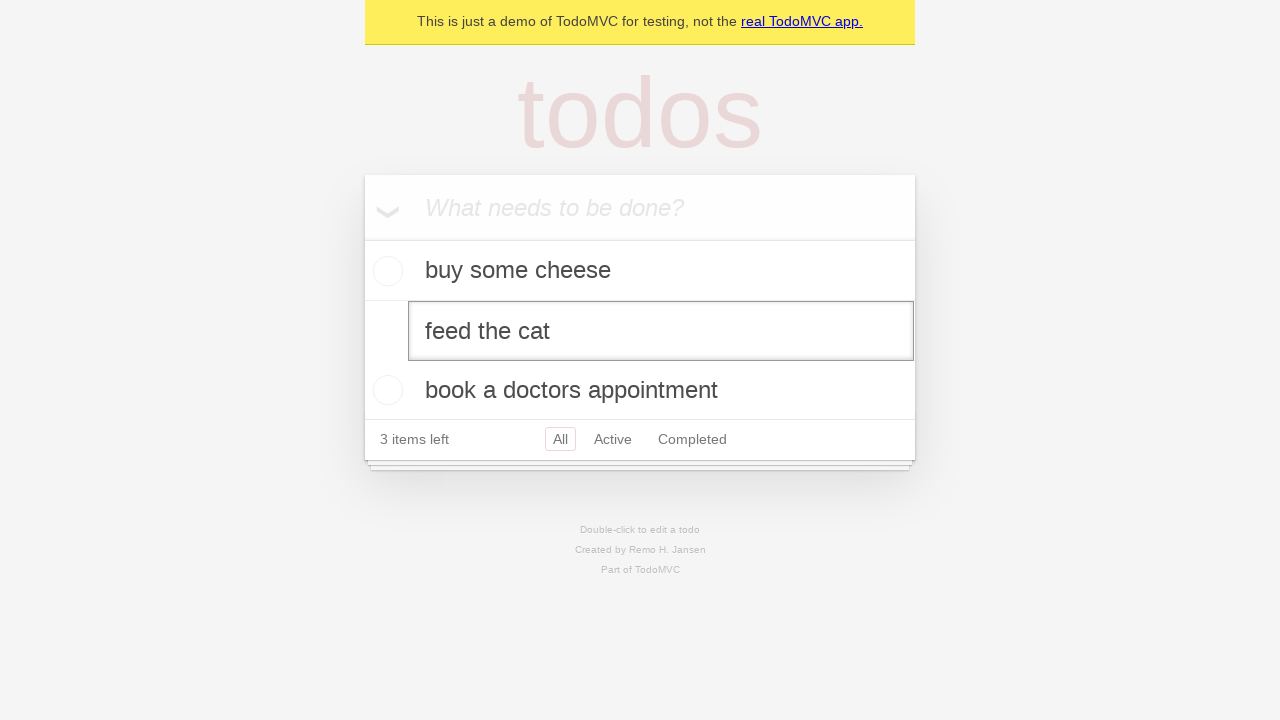

Cleared the todo text field, entering an empty string on internal:testid=[data-testid="todo-item"s] >> nth=1 >> internal:role=textbox[nam
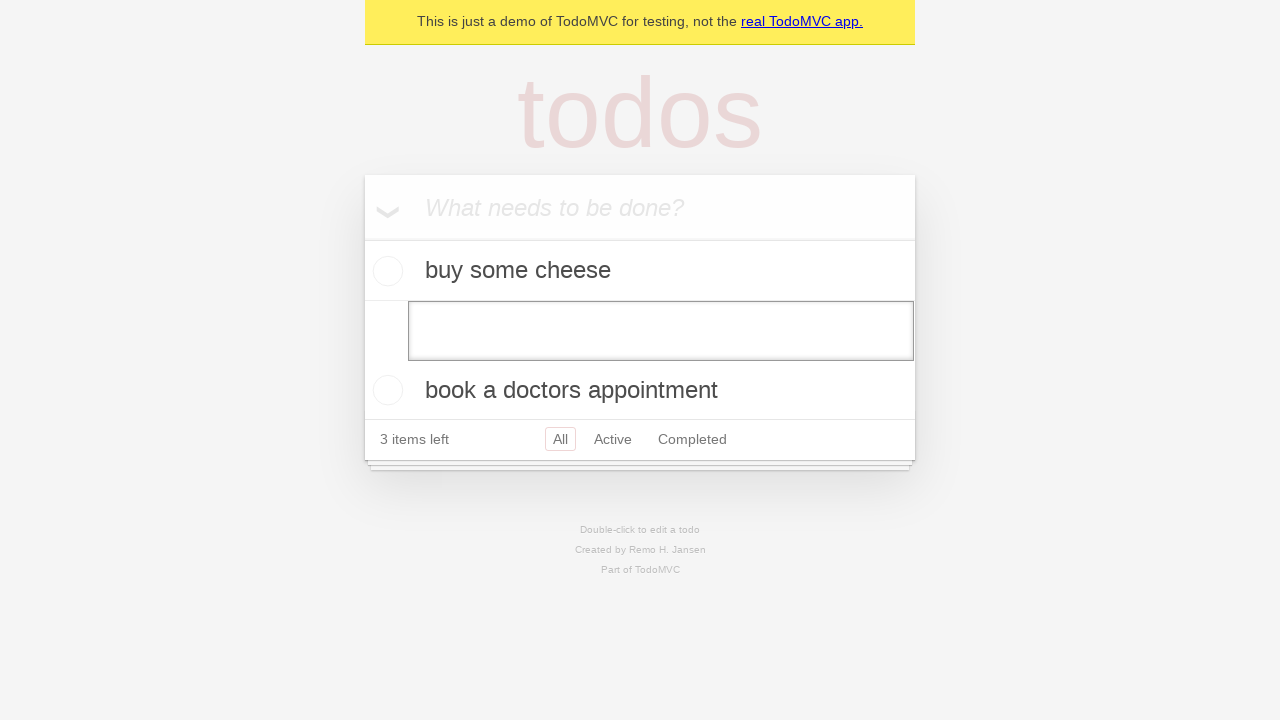

Pressed Enter to confirm the empty text, removing the todo item on internal:testid=[data-testid="todo-item"s] >> nth=1 >> internal:role=textbox[nam
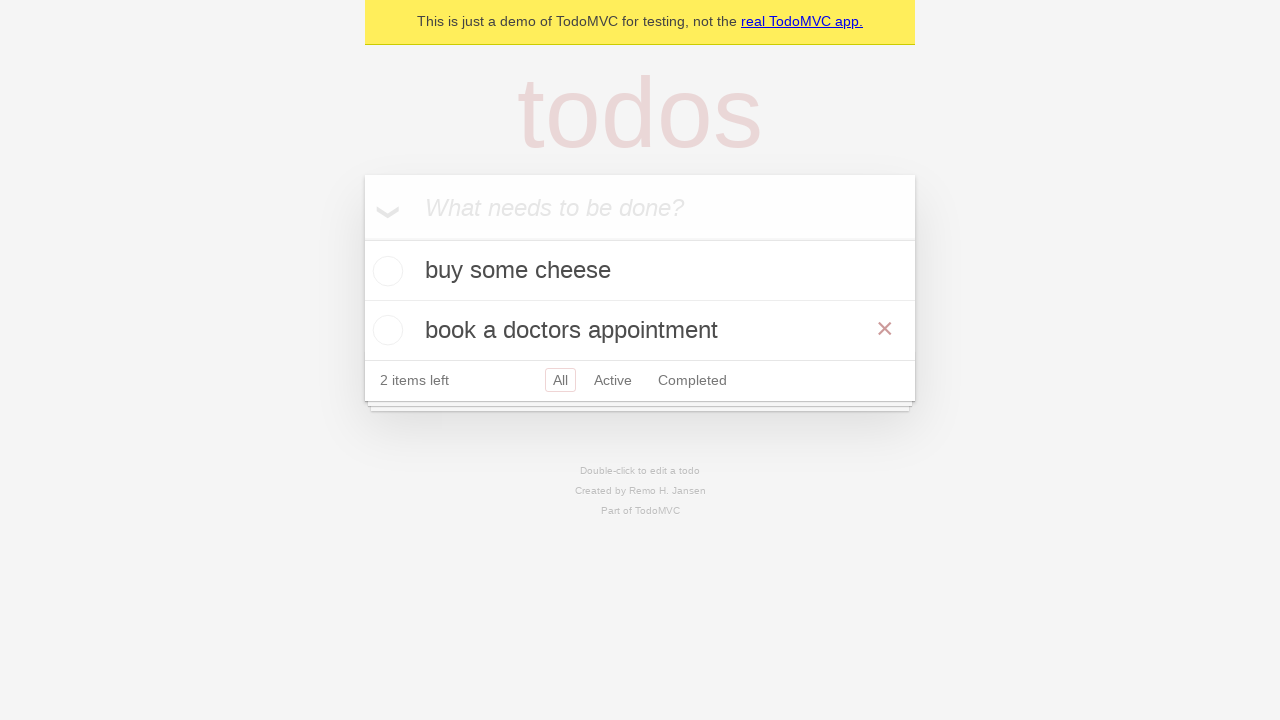

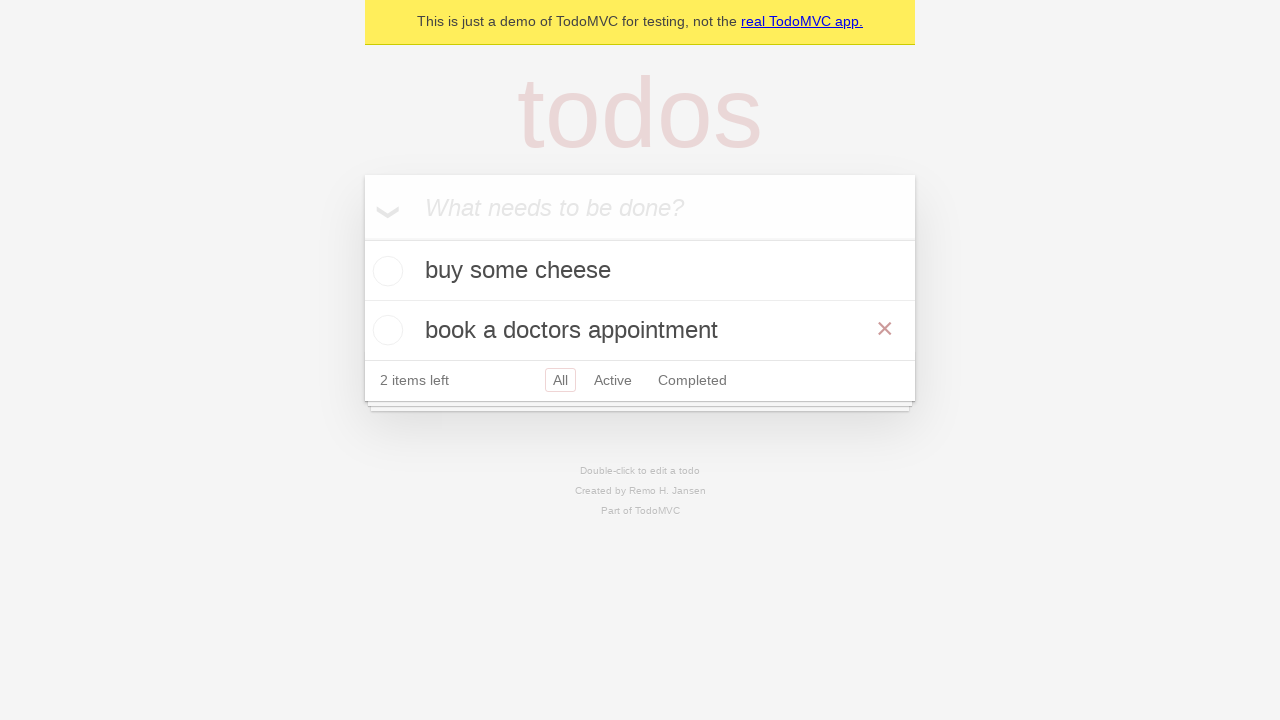